Navigates to Priceline website and locates the "Find Your Hotel" button, then uses JavaScript to change its text color to red.

Starting URL: https://www.priceline.com/

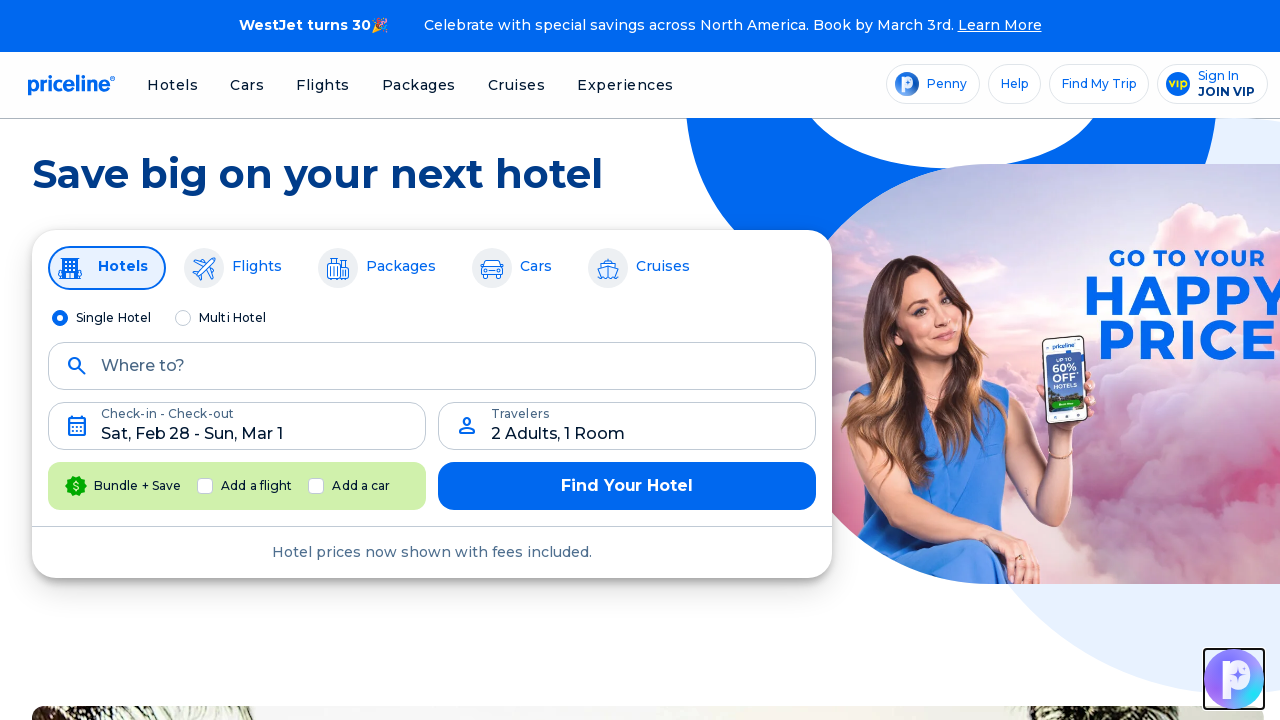

Waited for 'Find Your Hotel' button to load
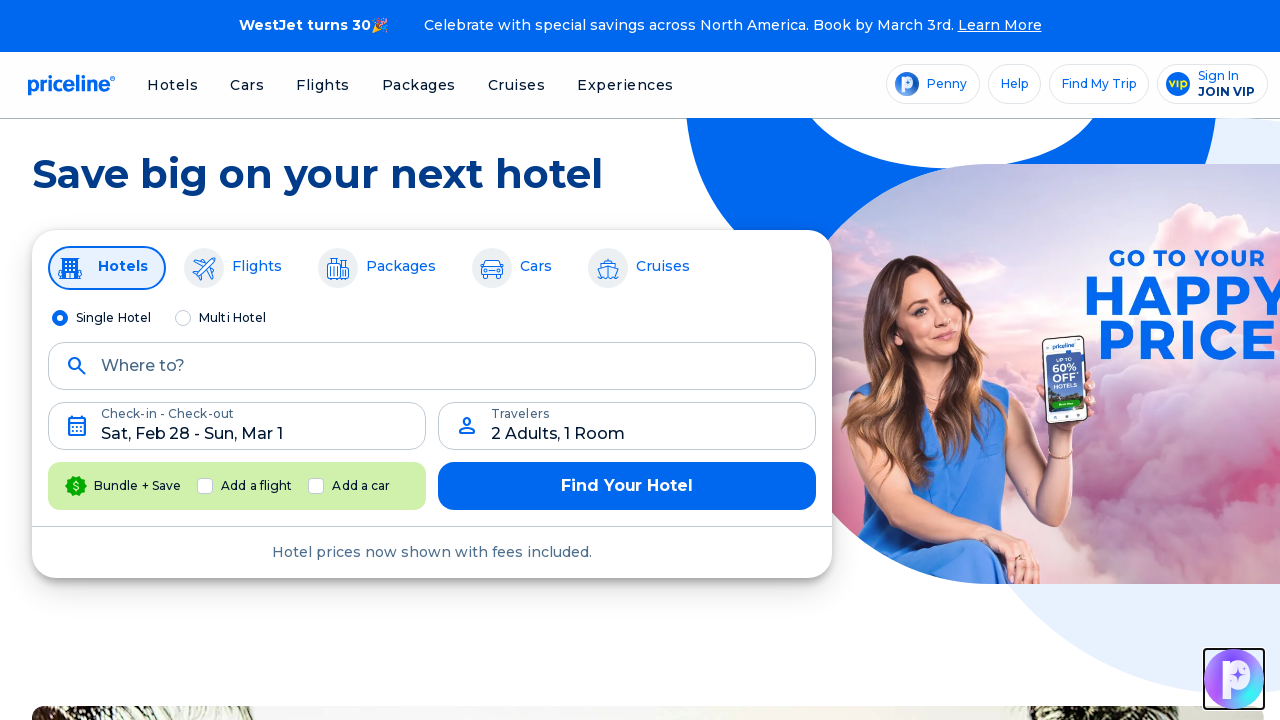

Located the 'Find Your Hotel' button
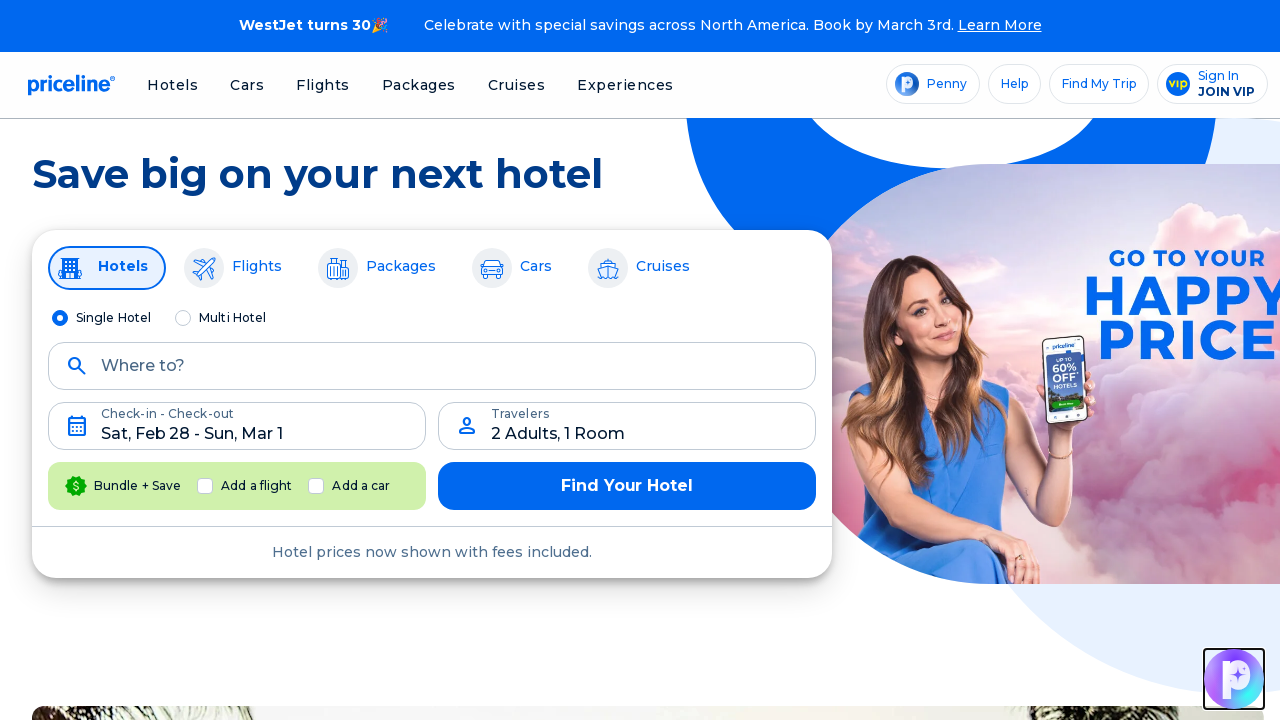

Changed 'Find Your Hotel' button text color to red using JavaScript
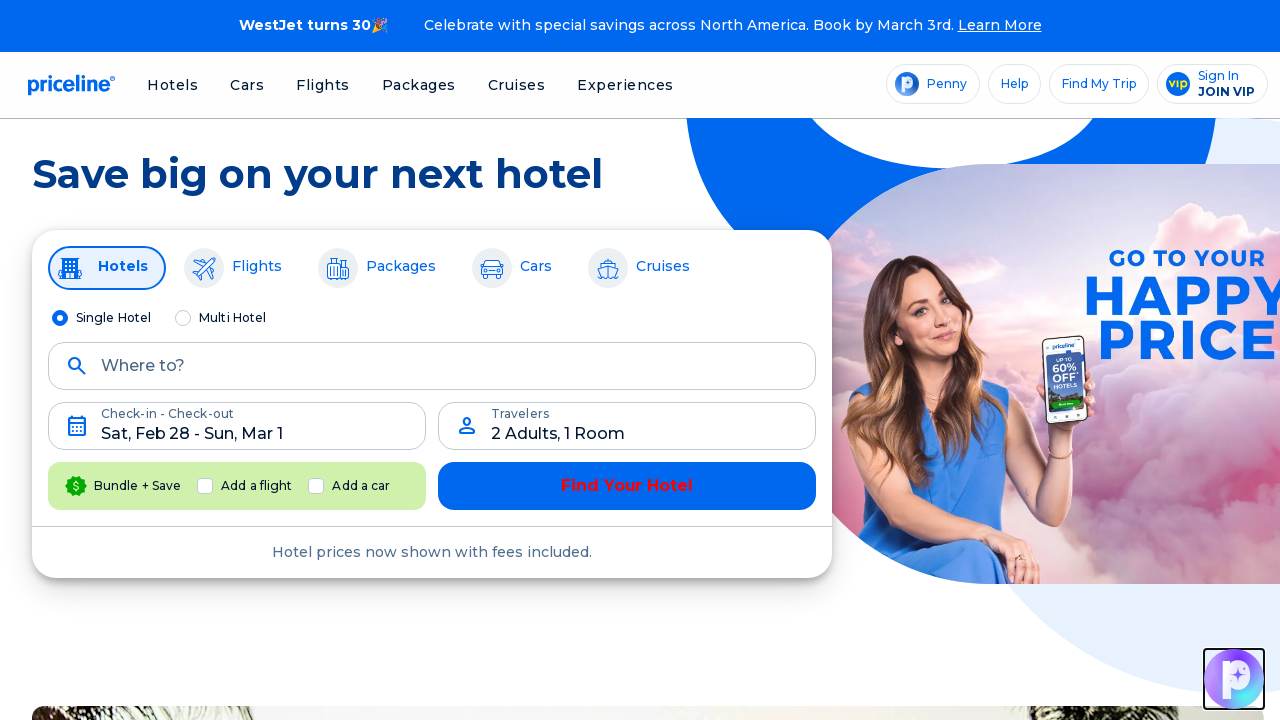

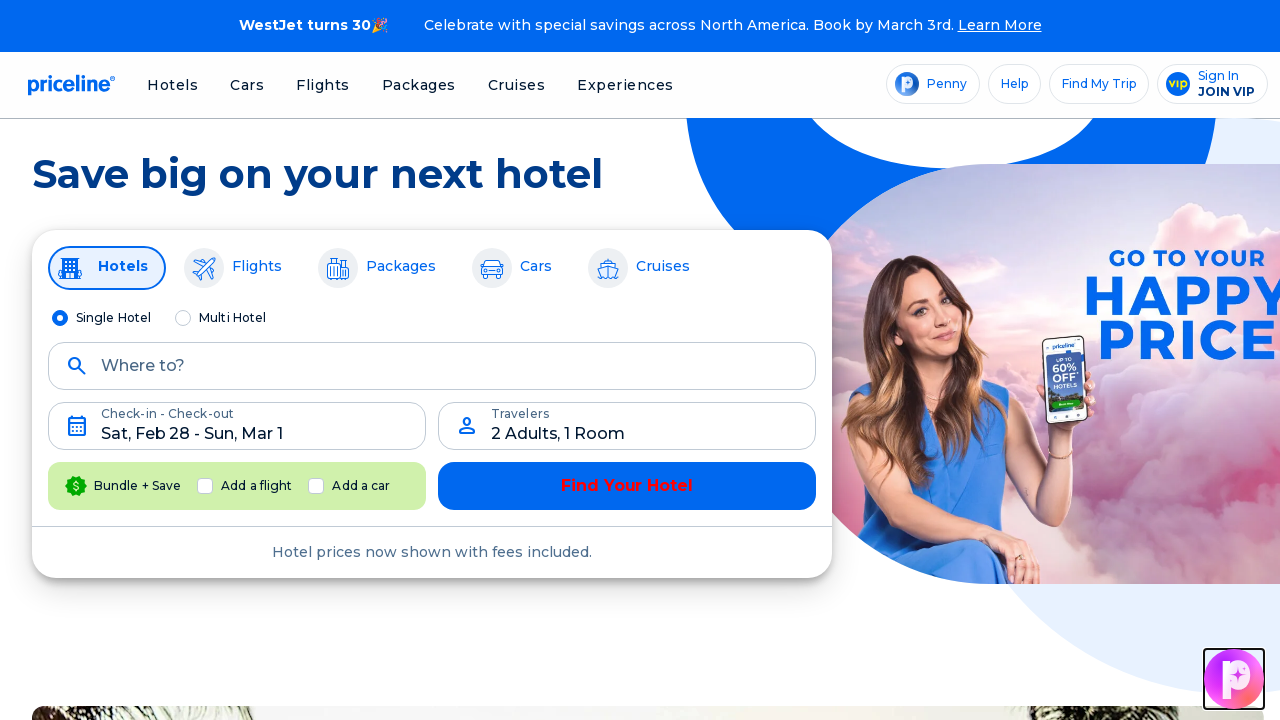